Tests filling a number input (spinbutton) using fill method and pressing Enter, verifying the max value constraint

Starting URL: https://test-with-me-app.vercel.app/learning/web-elements/elements/input

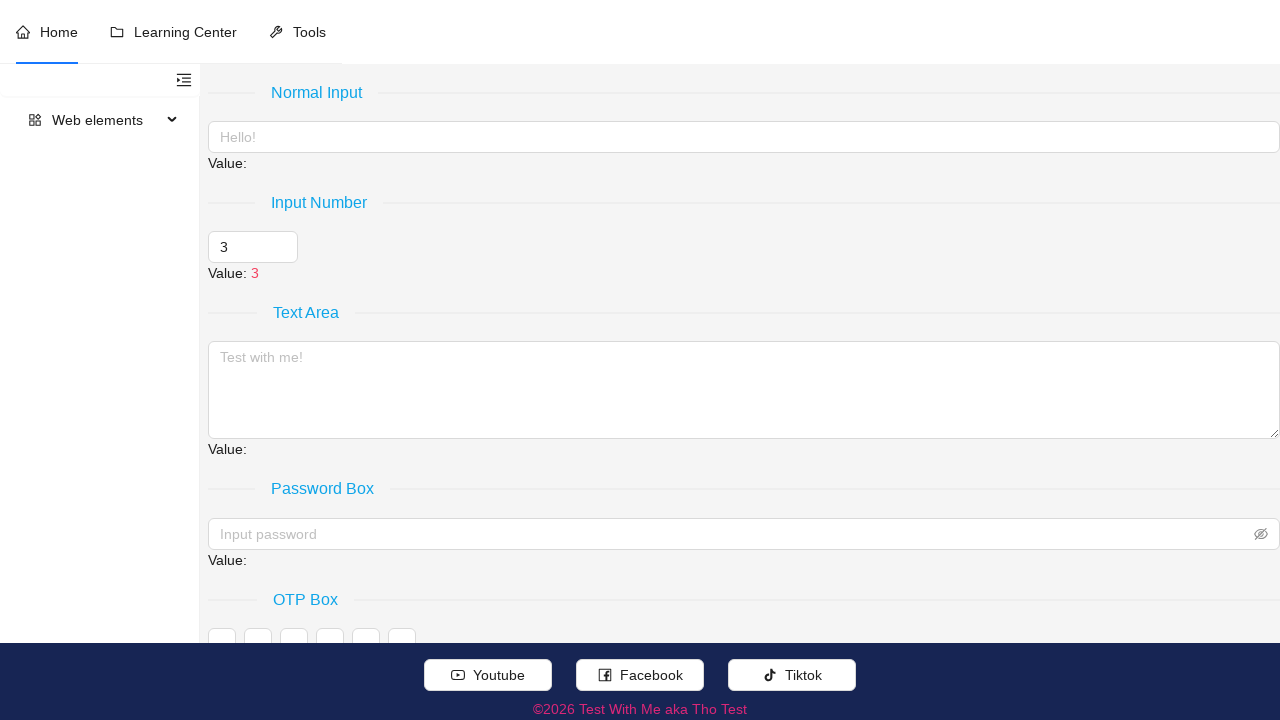

Filled number input (spinbutton) with value '101' exceeding max constraint on xpath=//input[@role = 'spinbutton']
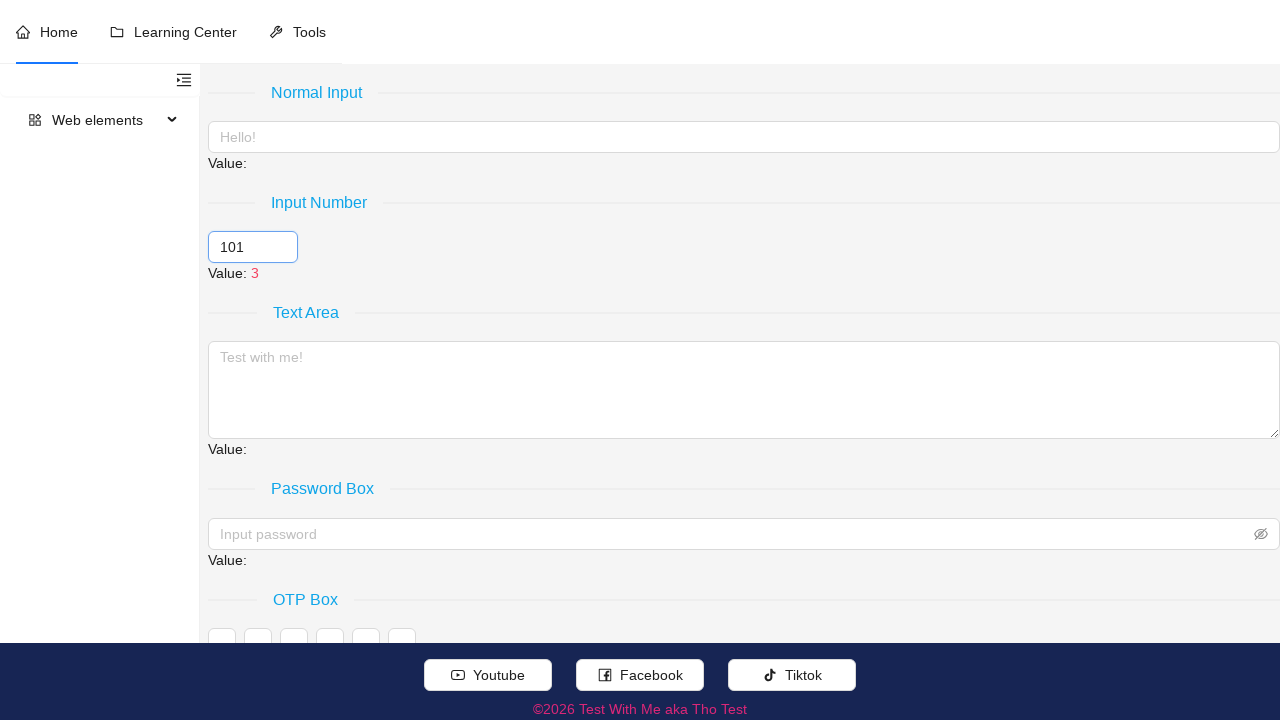

Pressed Enter to submit the number input
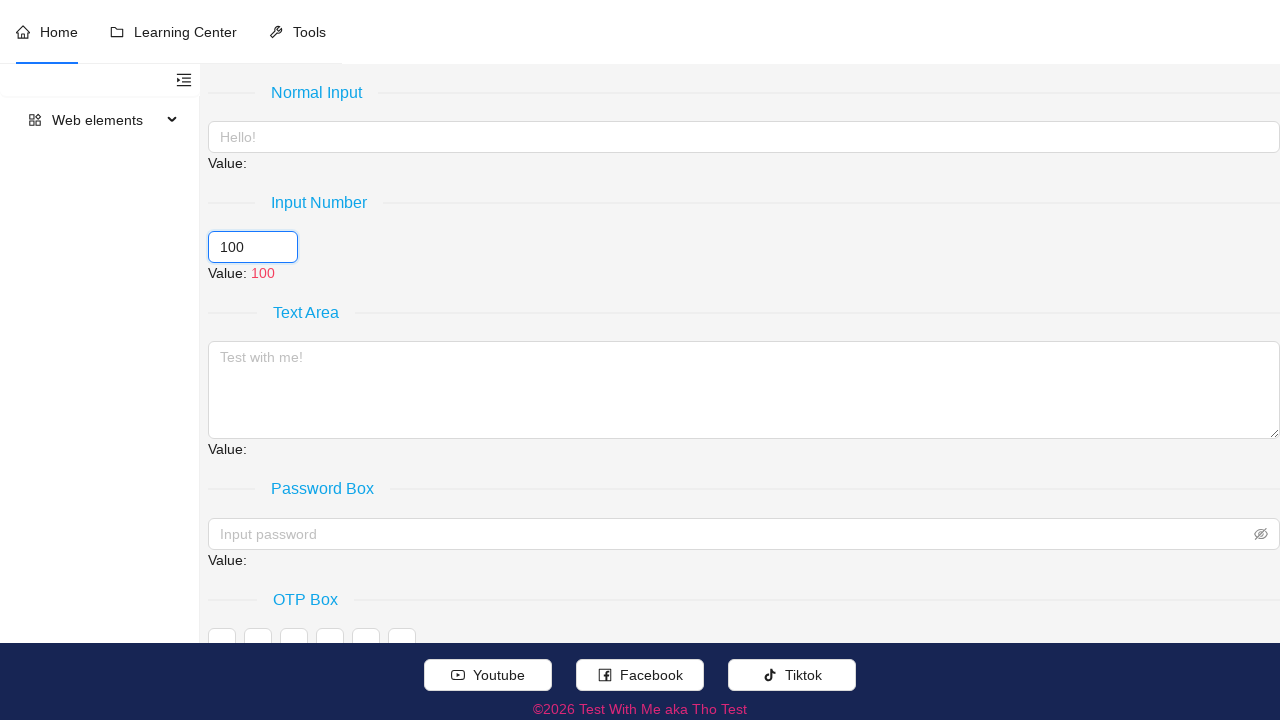

Verified that value is capped at max constraint of 100
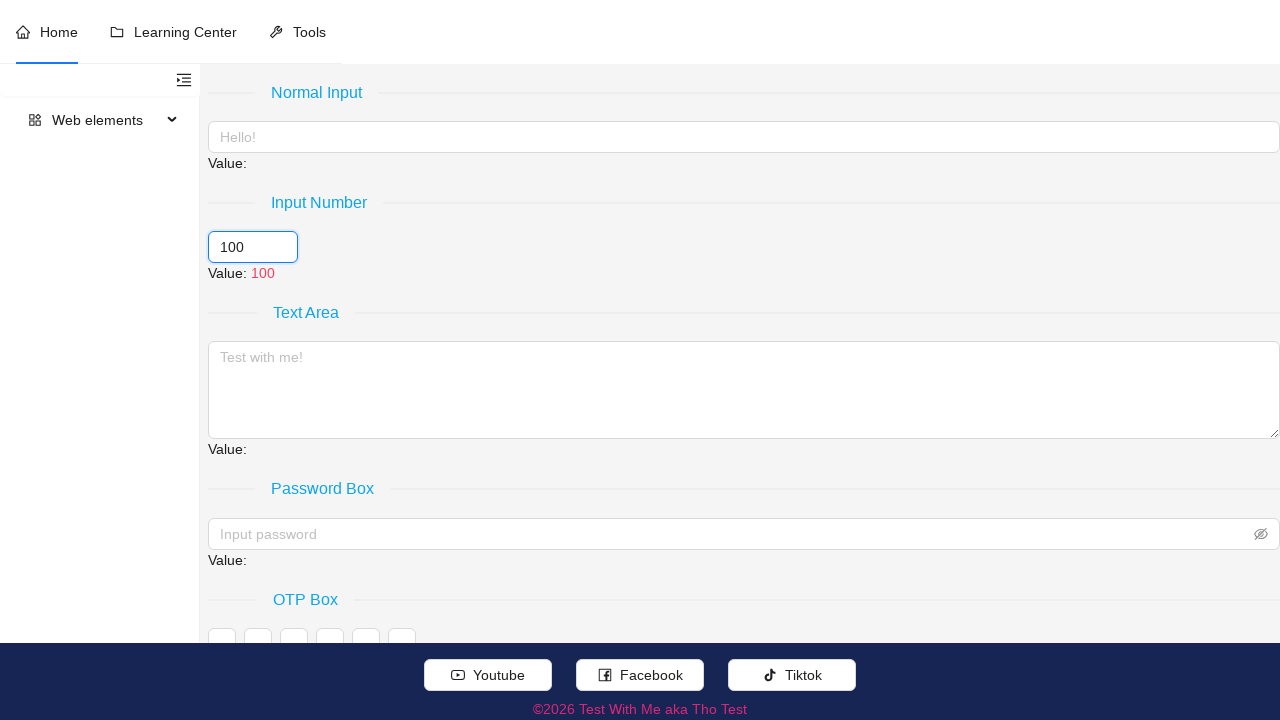

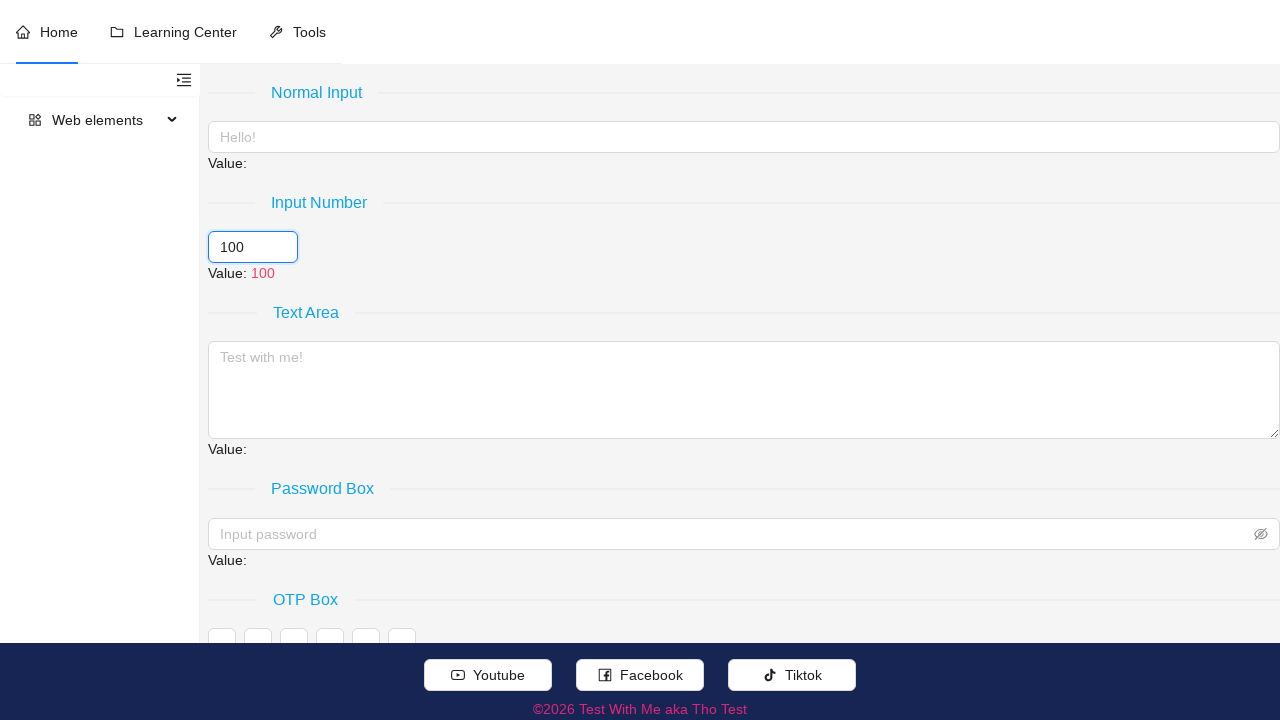